Tests sorting the Due column in ascending order by clicking the column header and verifying the values are sorted correctly using CSS pseudo-class selectors

Starting URL: http://the-internet.herokuapp.com/tables

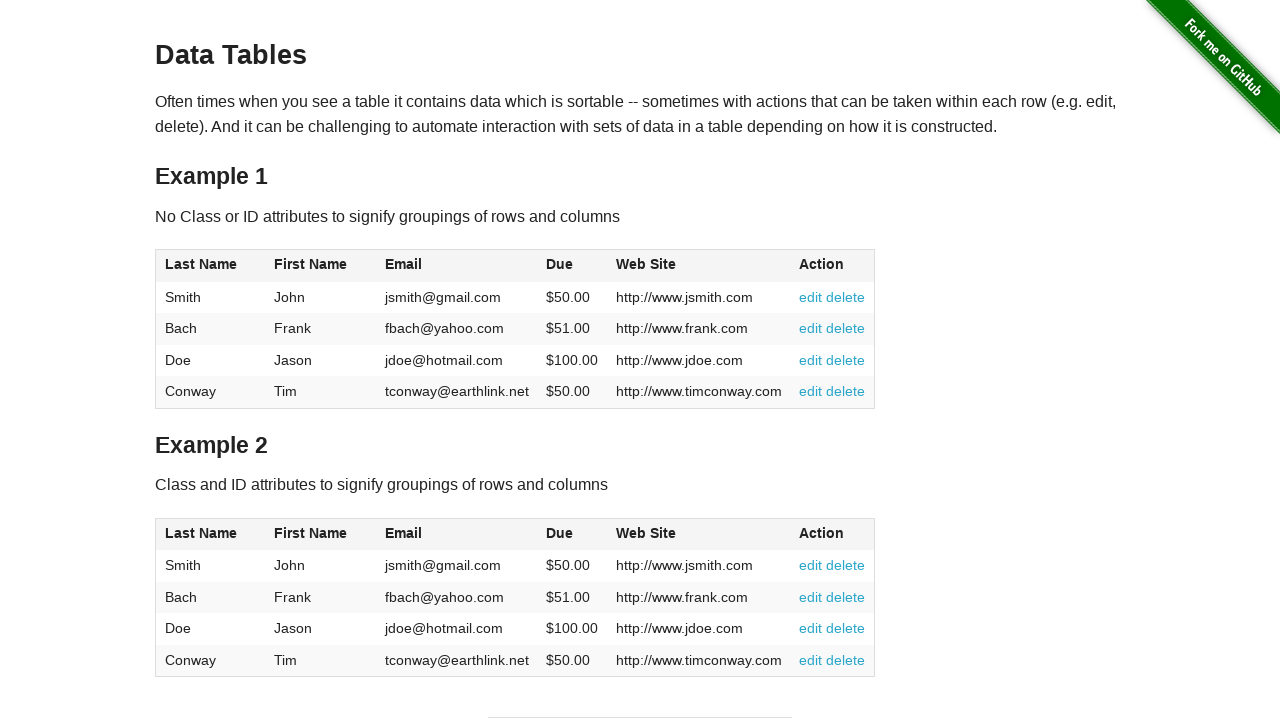

Clicked the Due column header (4th column) to sort in ascending order at (572, 266) on #table1 thead tr th:nth-child(4)
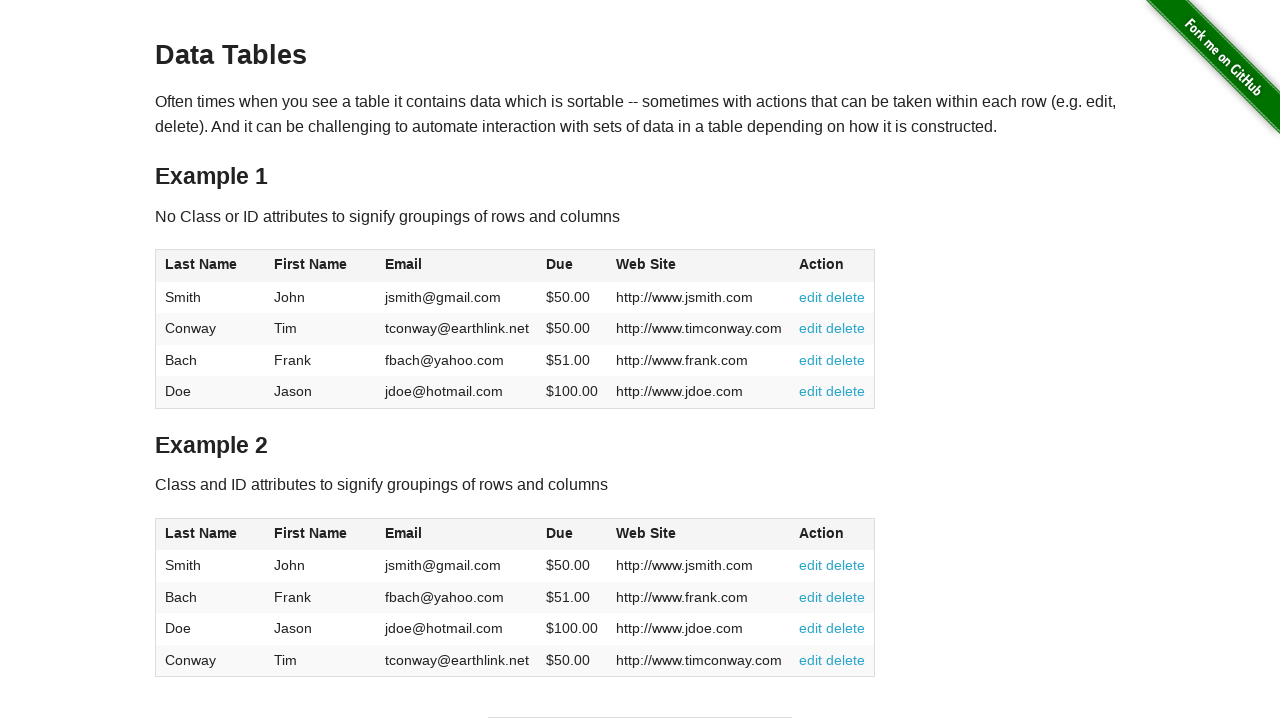

Waited for Due column values to load in table body
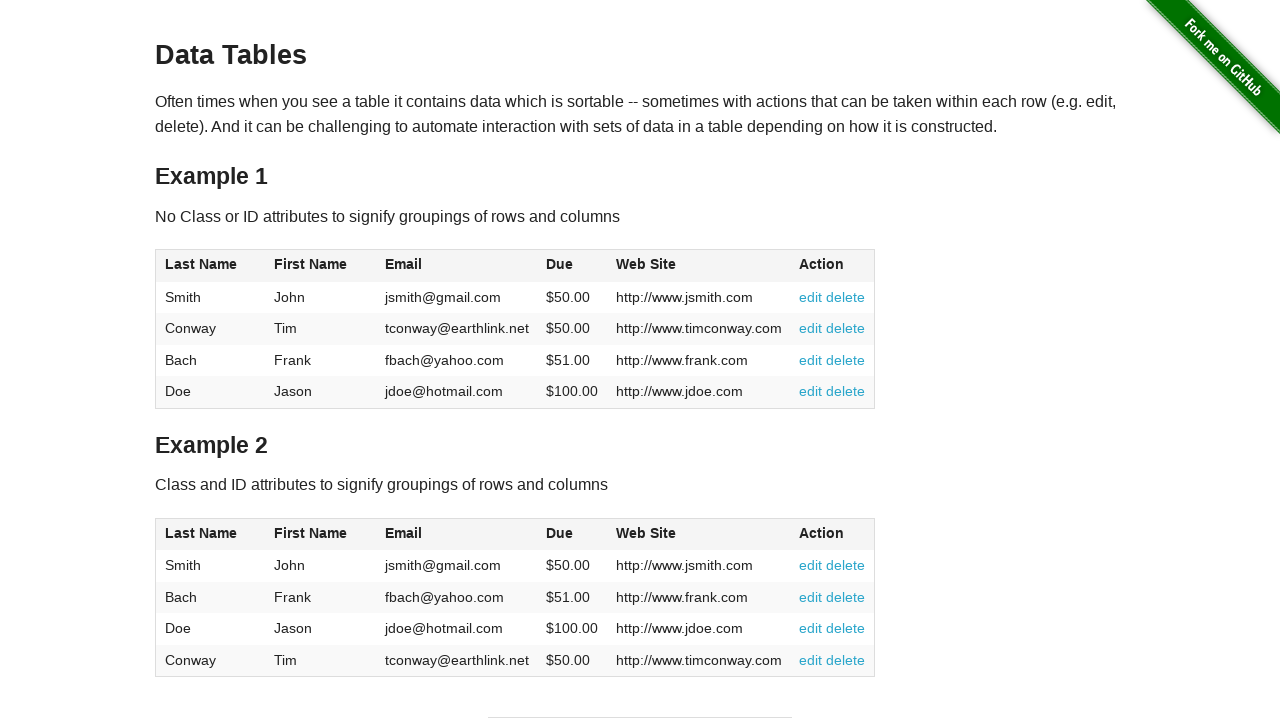

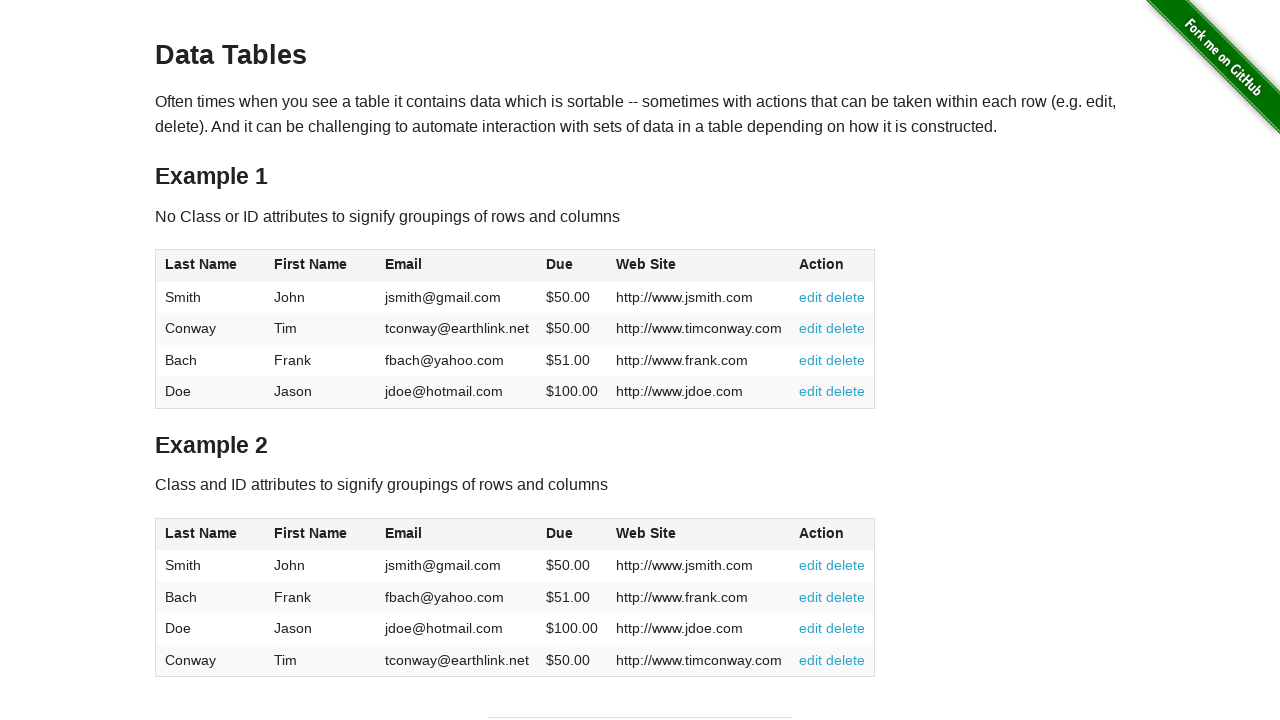